Tests filling out the first name field on a contact form page by entering text into the input field located by name attribute.

Starting URL: https://automationtesting.co.uk/contactForm.html

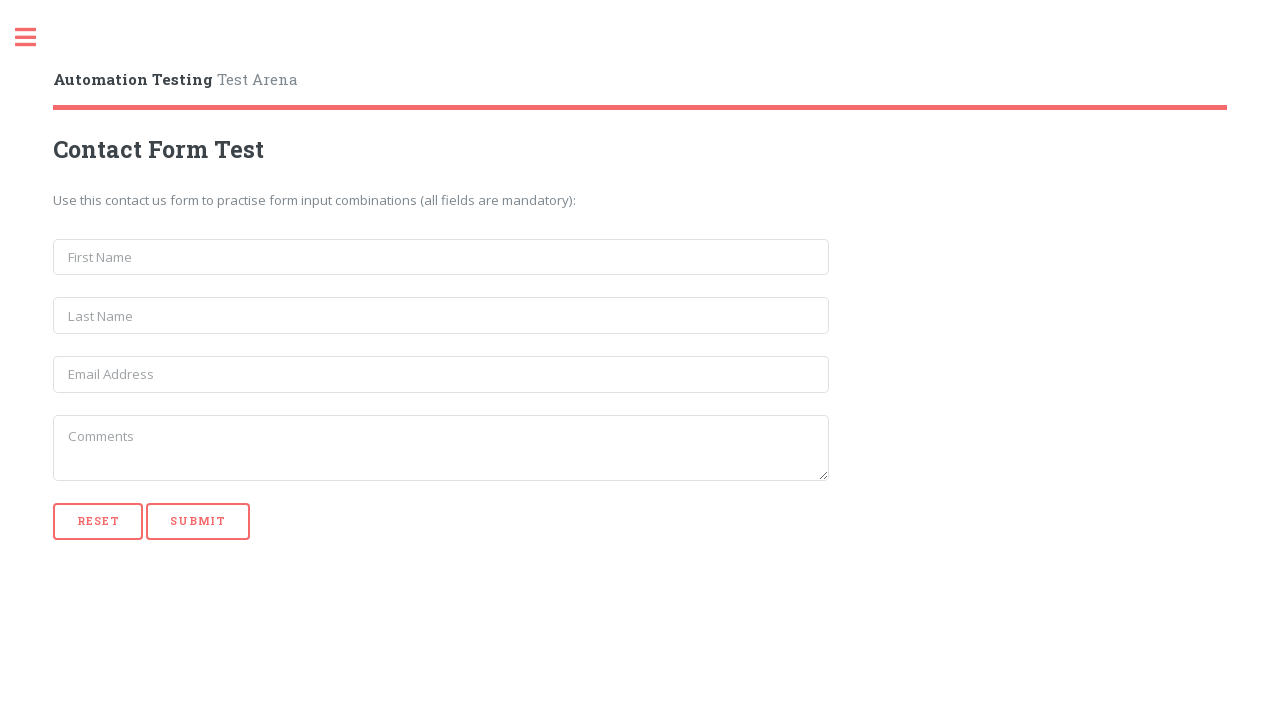

Filled first name field with 'abcd' on input[name='first_name']
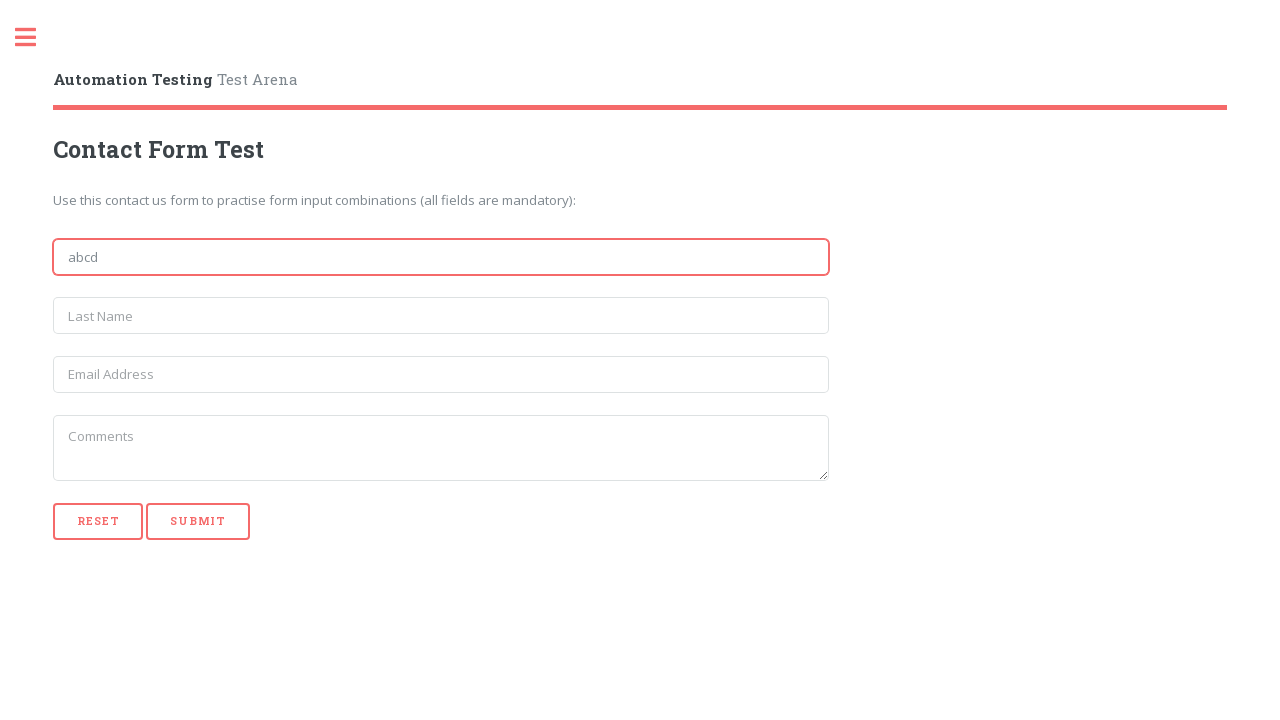

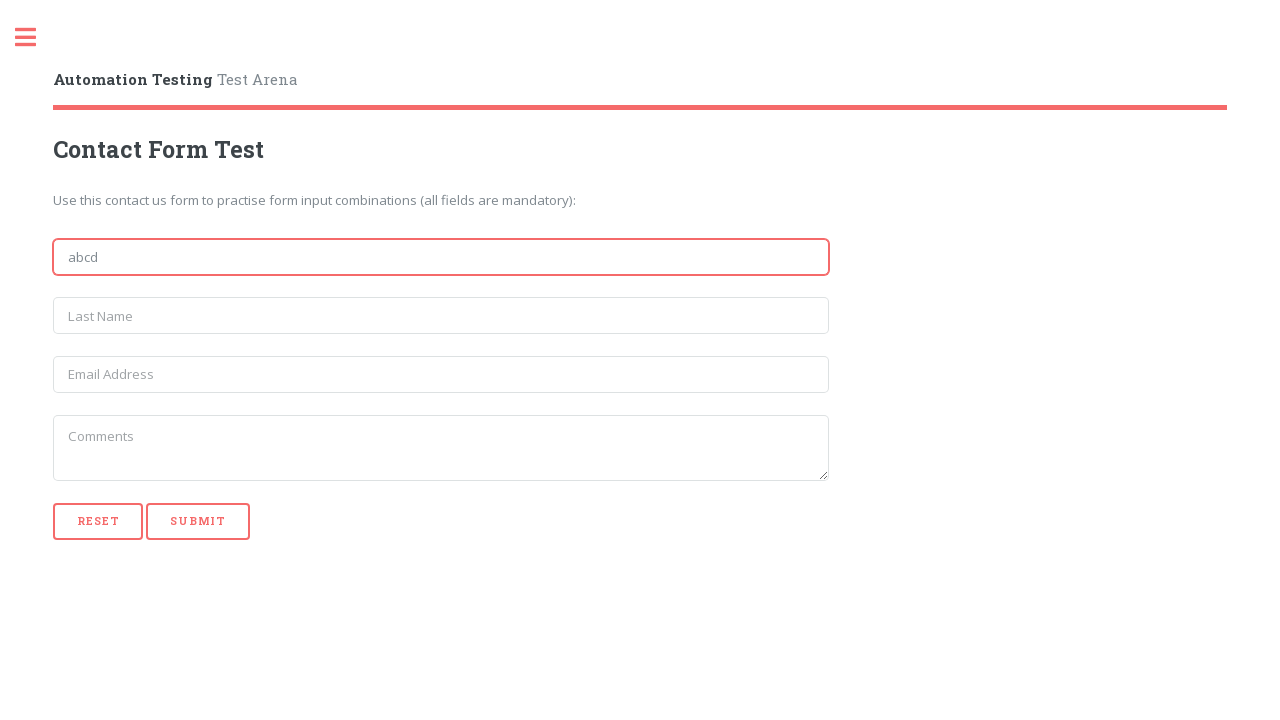